Tests search functionality by searching for "python" on W3Schools homepage

Starting URL: https://www.w3schools.com/

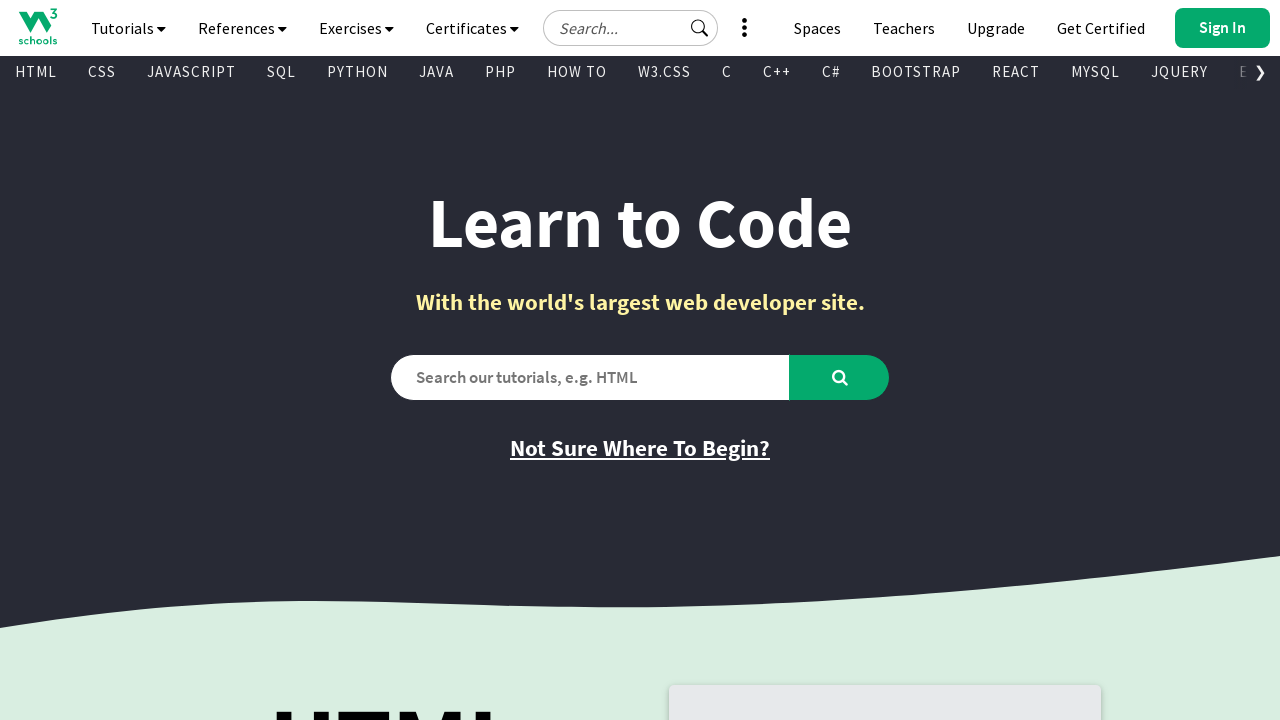

Filled search field with 'python' on input#search2
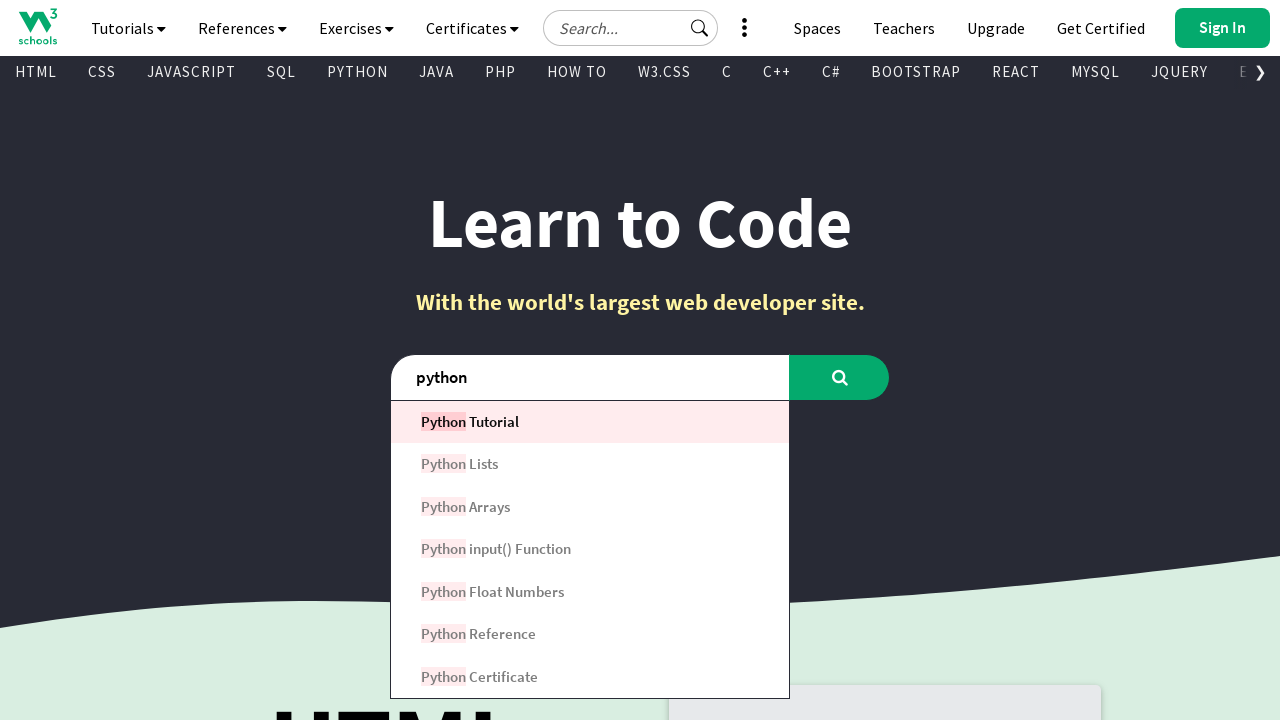

Clicked search button to search for python at (840, 377) on button#learntocode_searchbtn
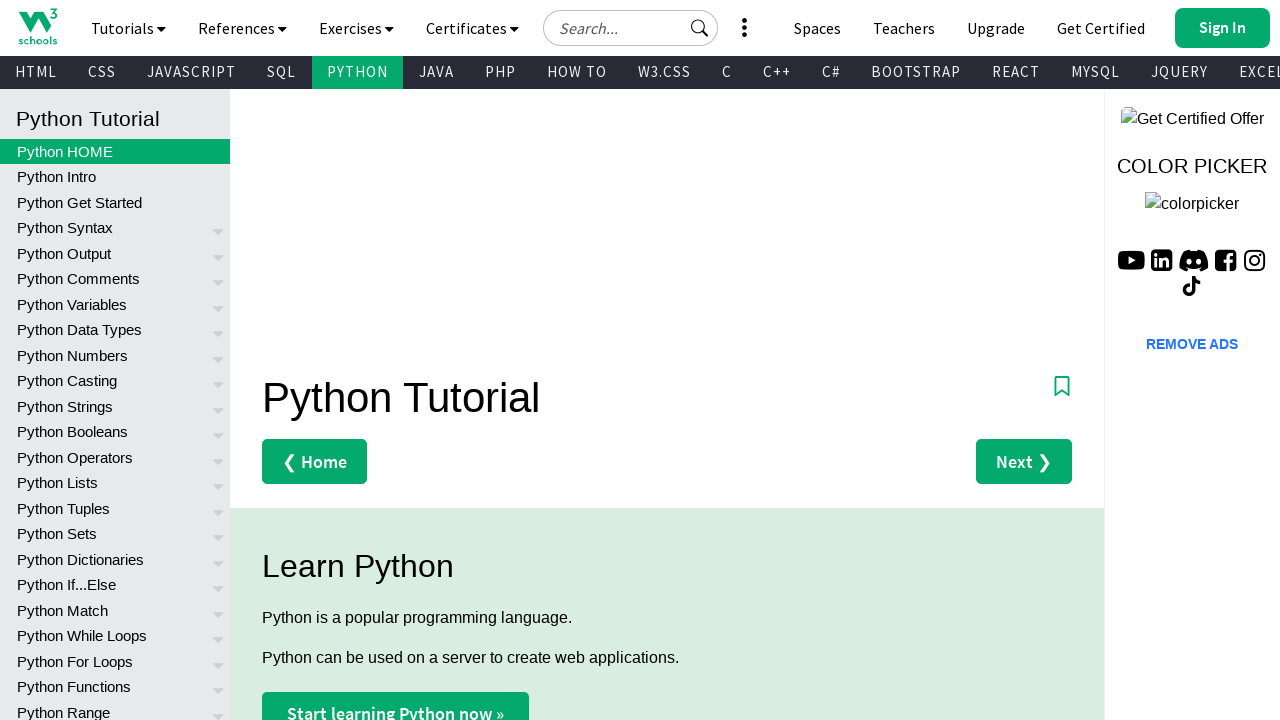

Waited for search results to load (networkidle)
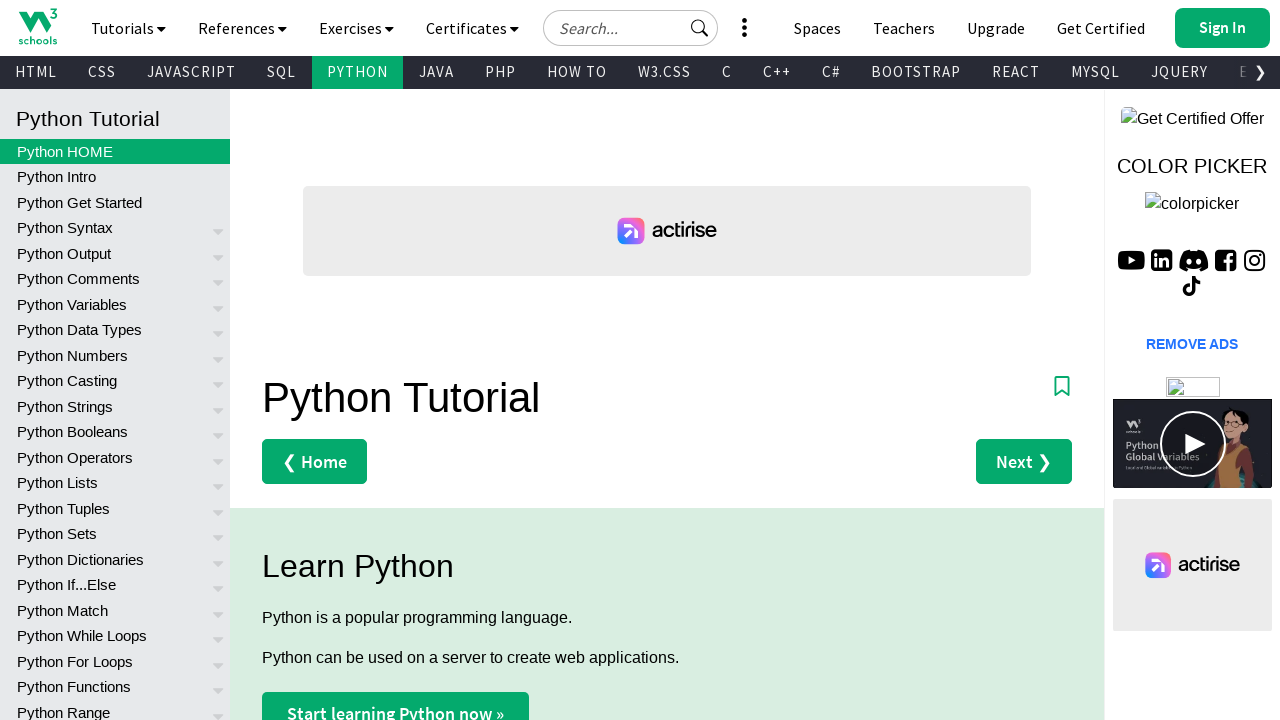

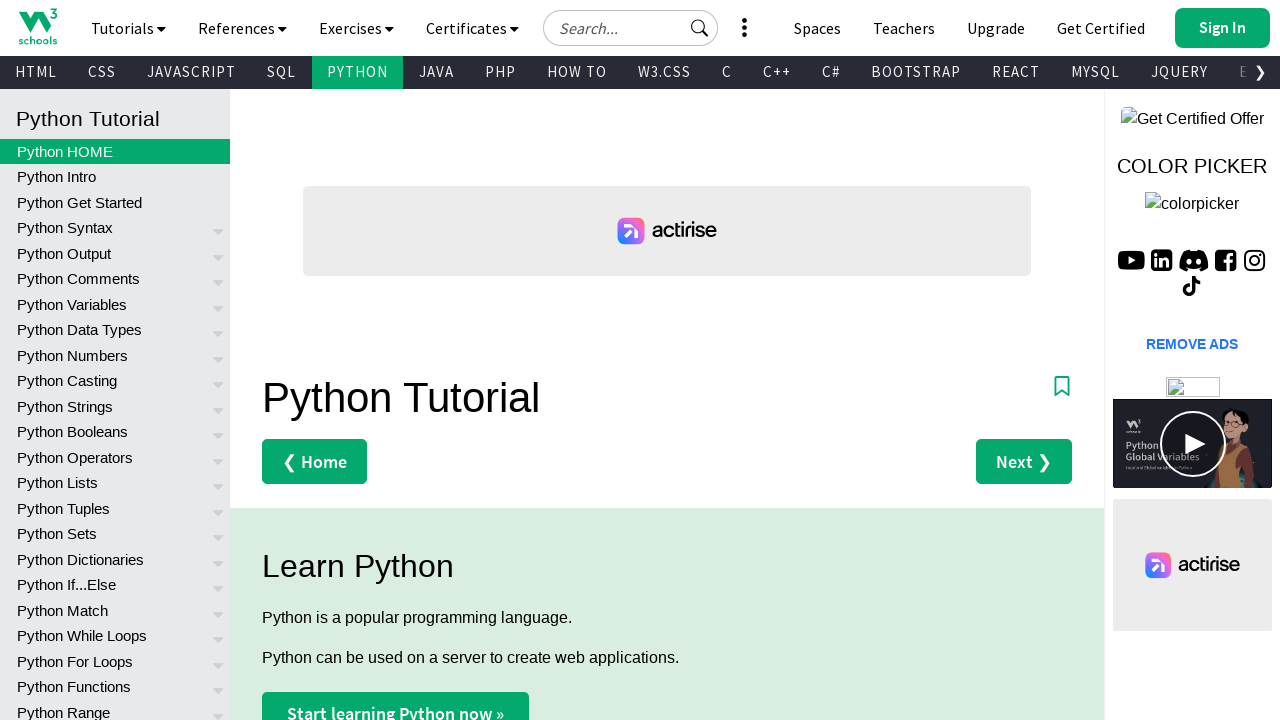